Tests drag and drop by offset action on draggable elements

Starting URL: https://crossbrowsertesting.github.io/drag-and-drop

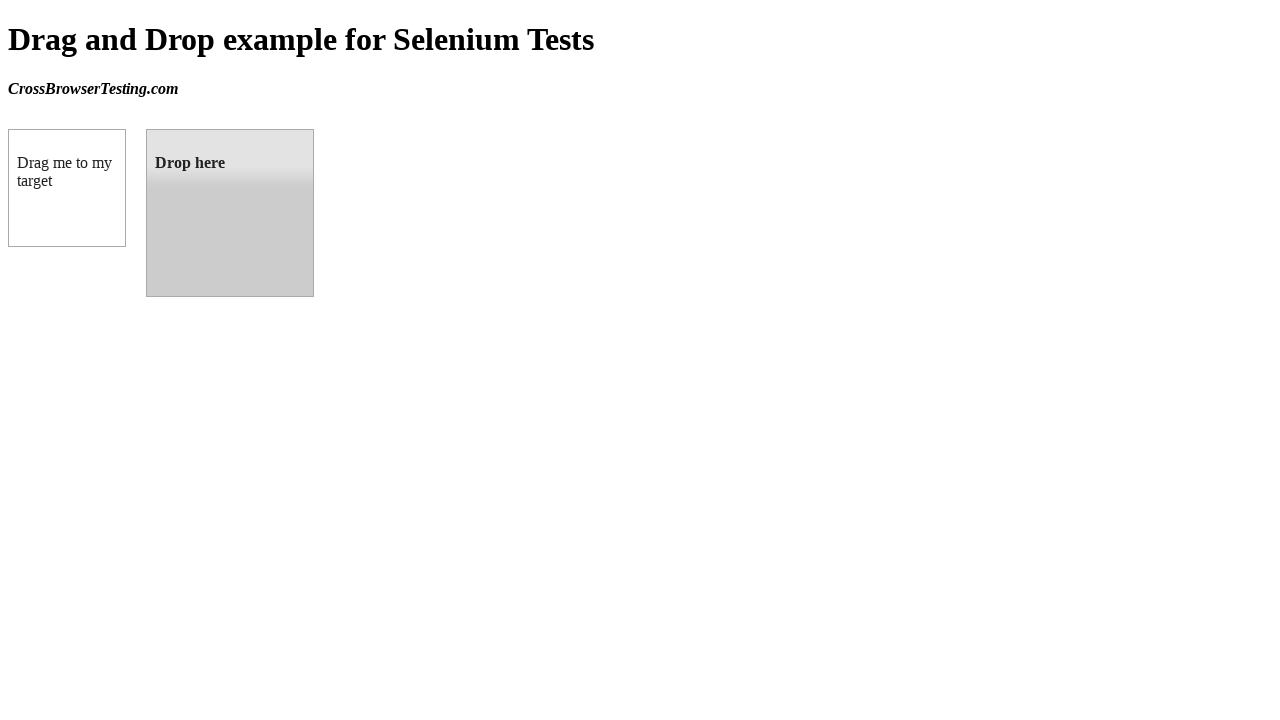

Located draggable source element (box A)
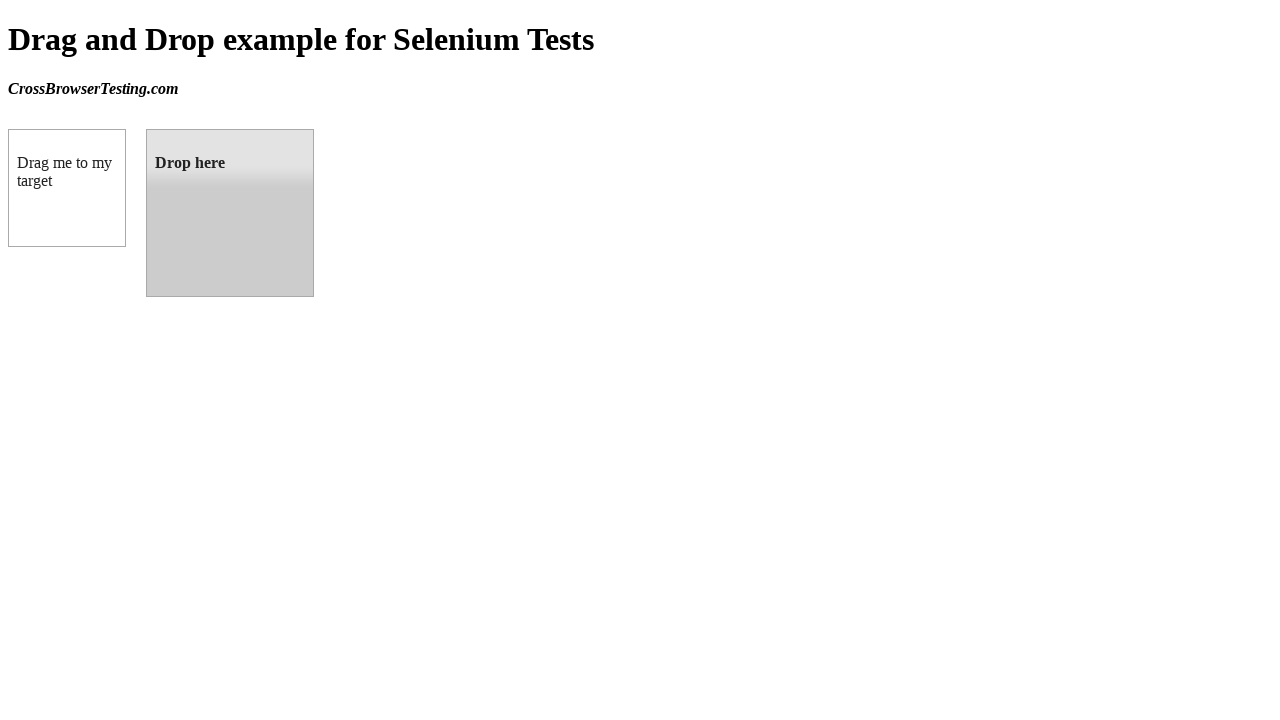

Located droppable target element (box B)
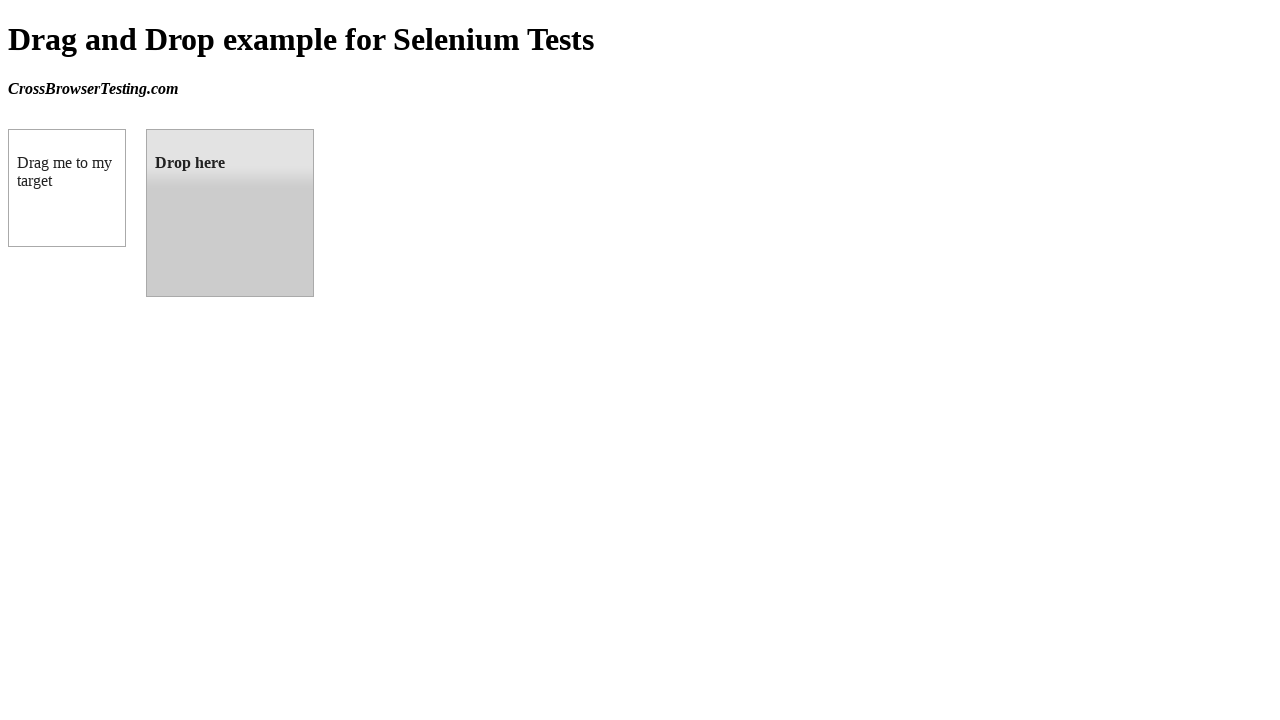

Retrieved target element bounding box
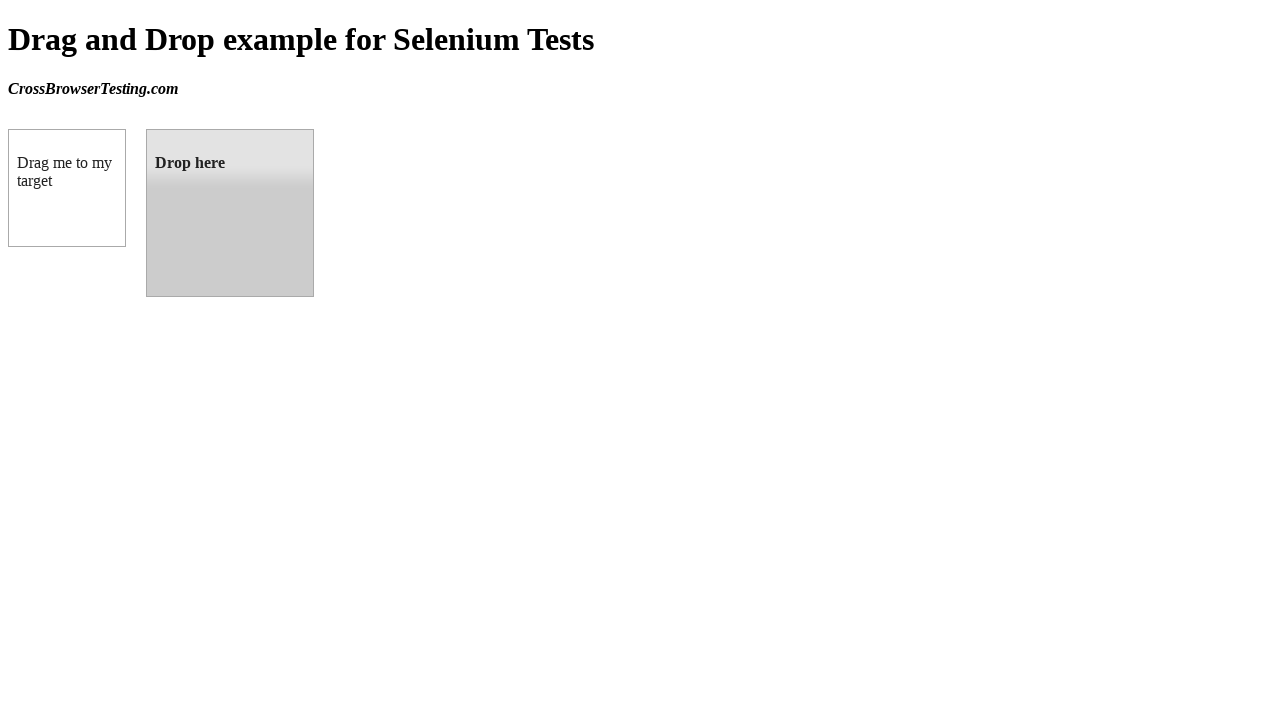

Performed drag and drop from source to target element at (230, 213)
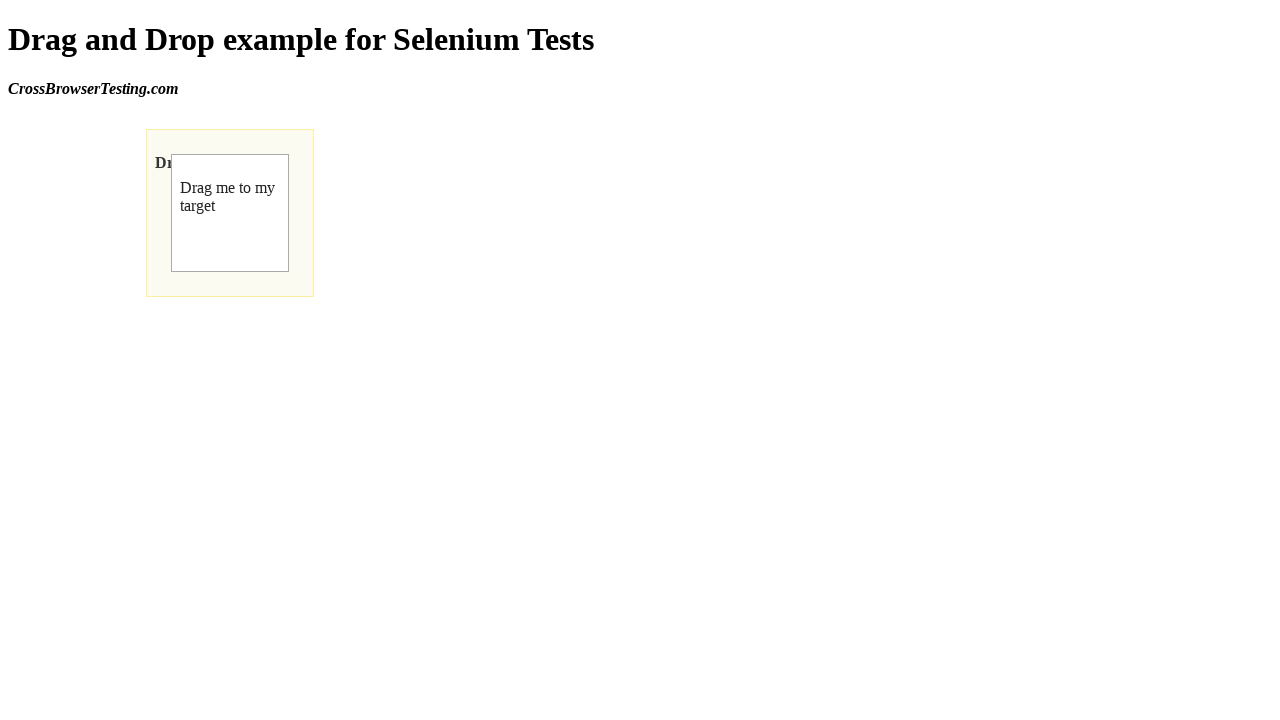

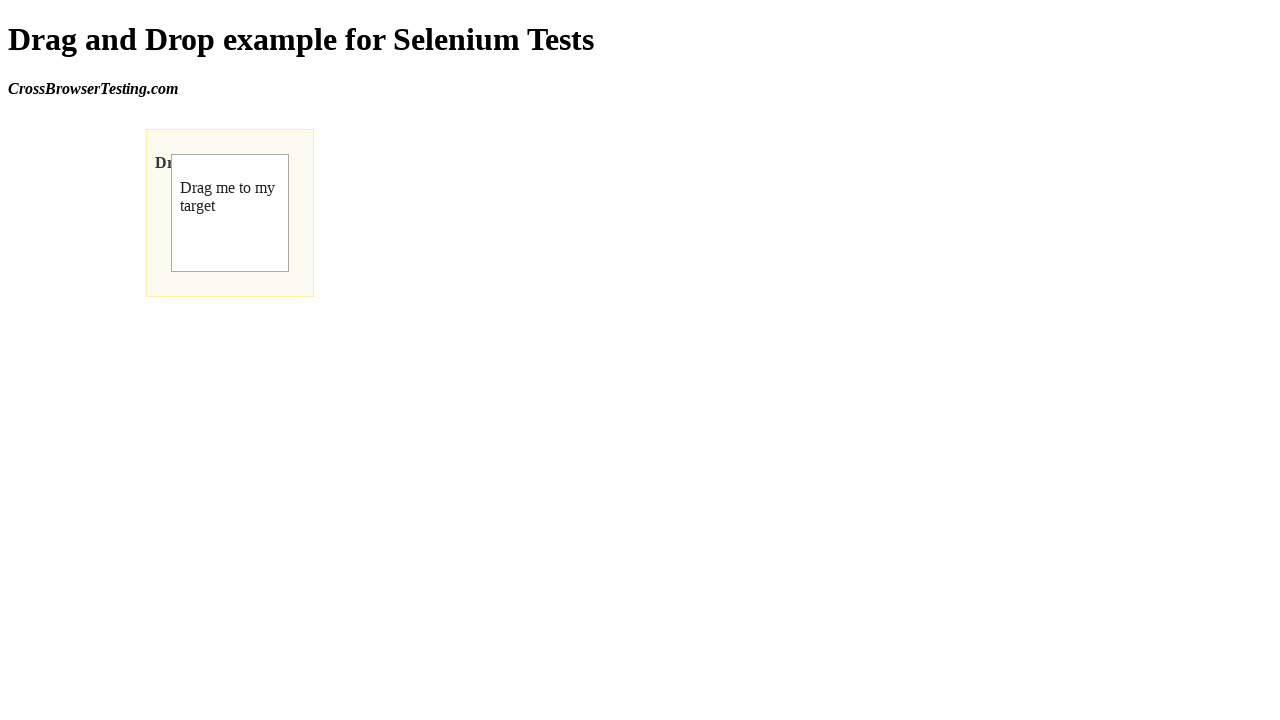